Tests navigation to the login form by clicking the menu toggle and then the Login link

Starting URL: https://katalon-demo-cura.herokuapp.com/

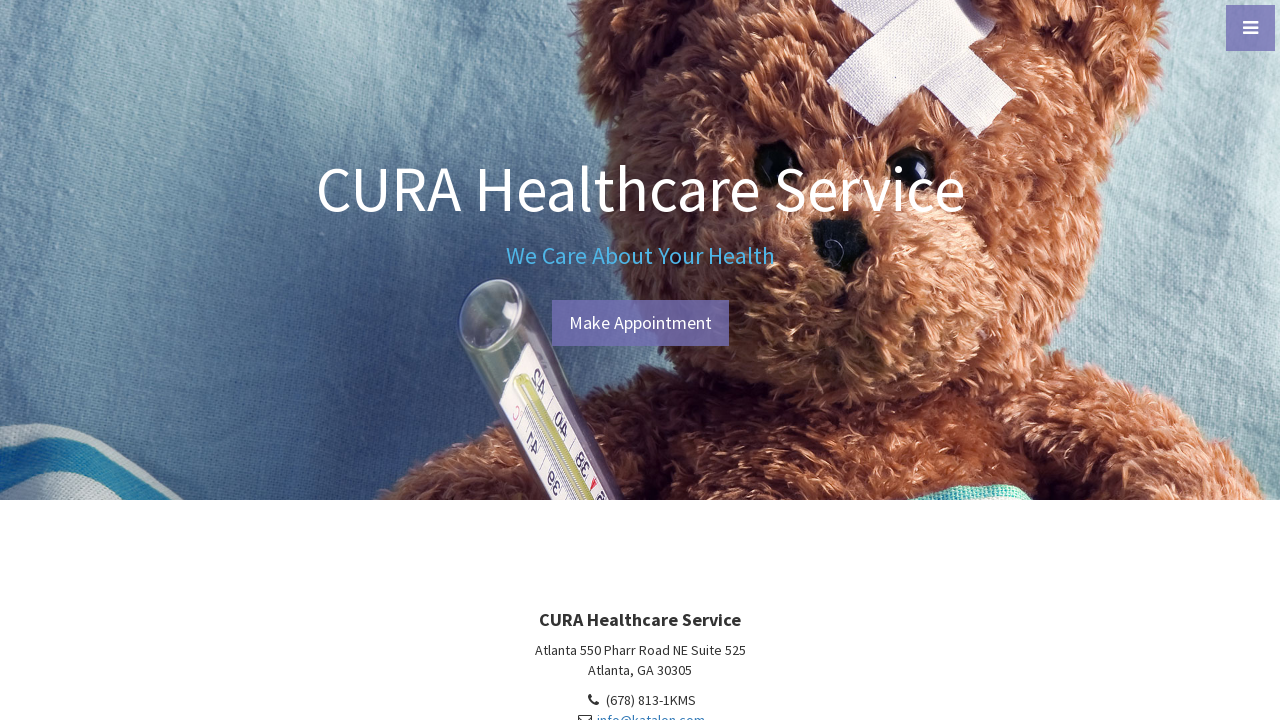

Clicked menu toggle button at (1250, 28) on xpath=//a[@id='menu-toggle']
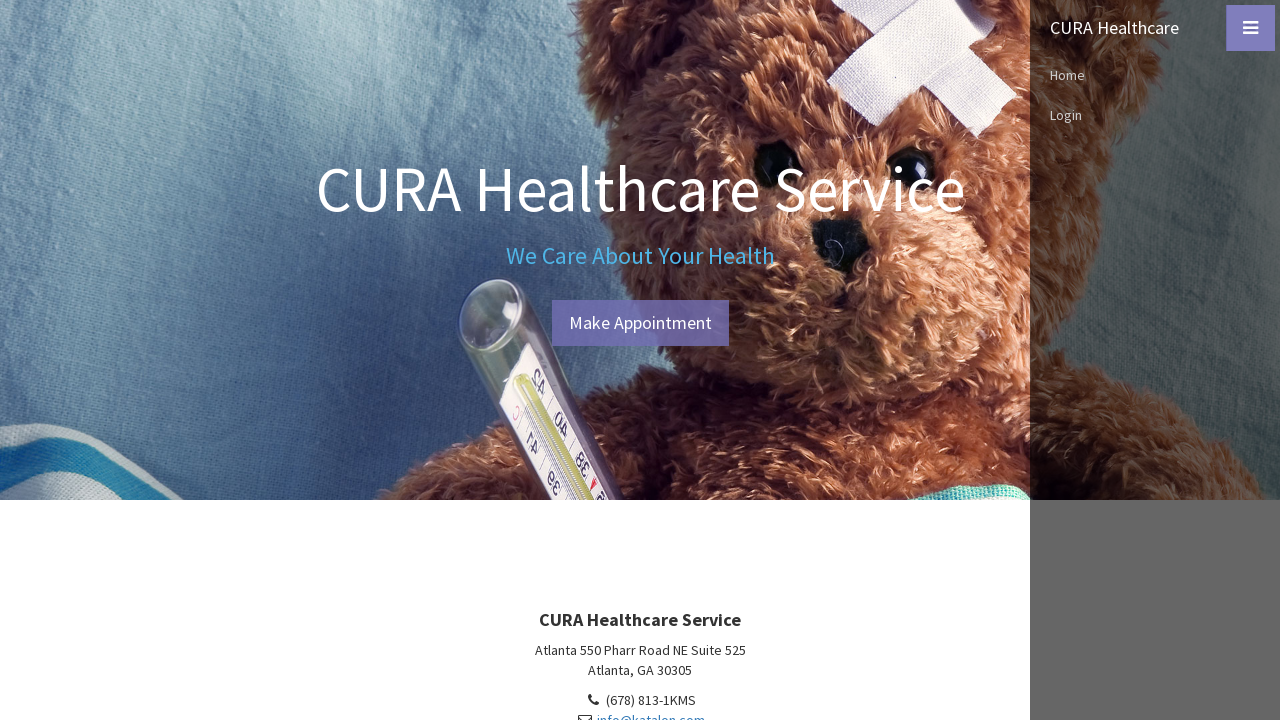

Clicked Login link from menu at (1155, 115) on xpath=//a[normalize-space()='Login']
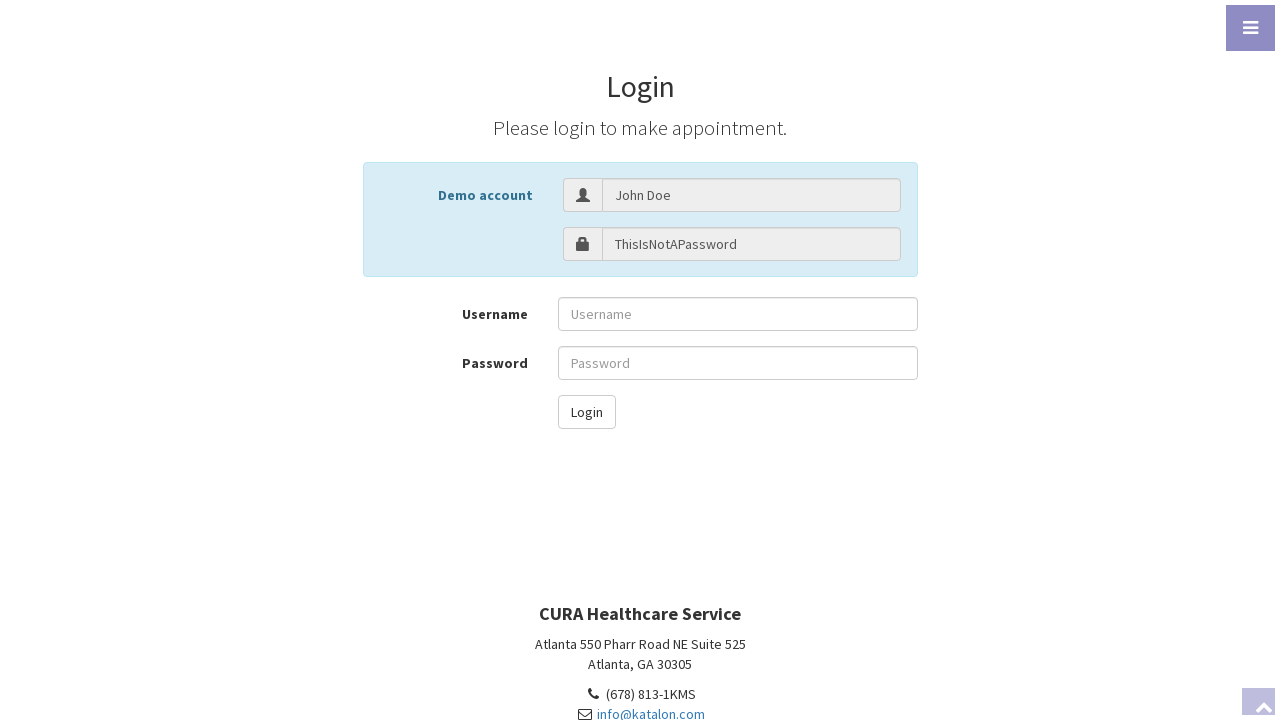

Login form header appeared on page
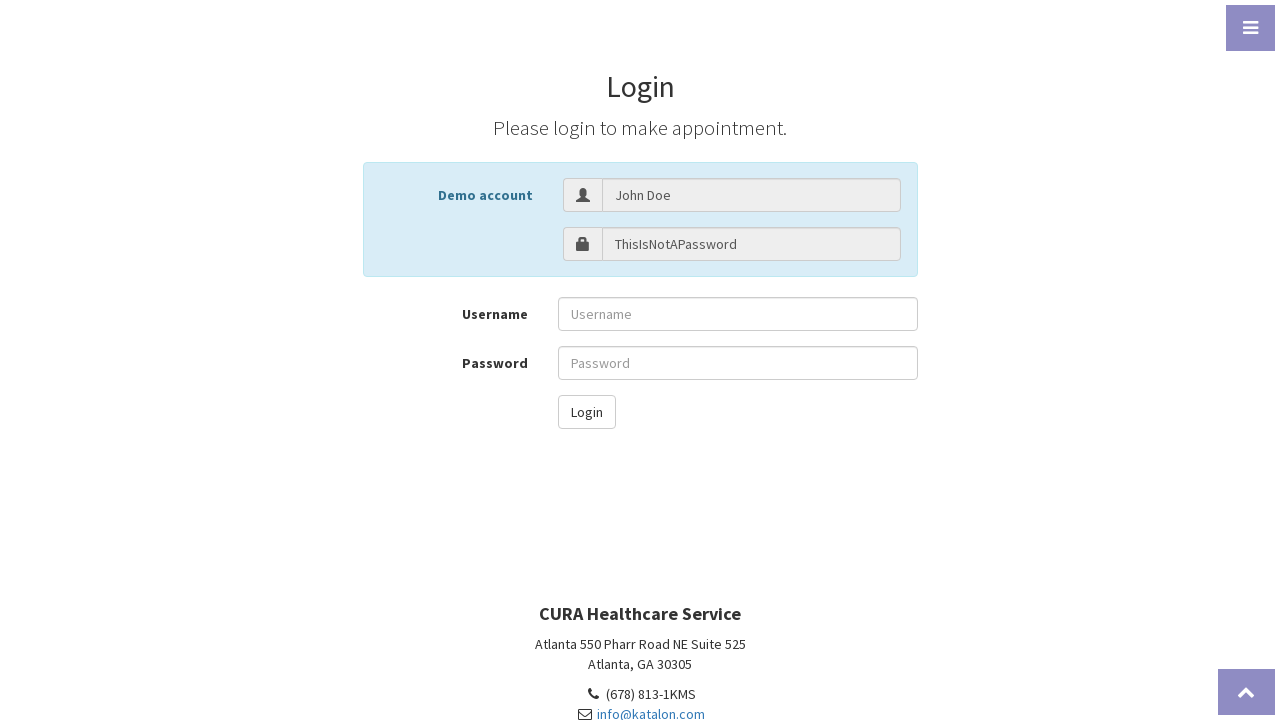

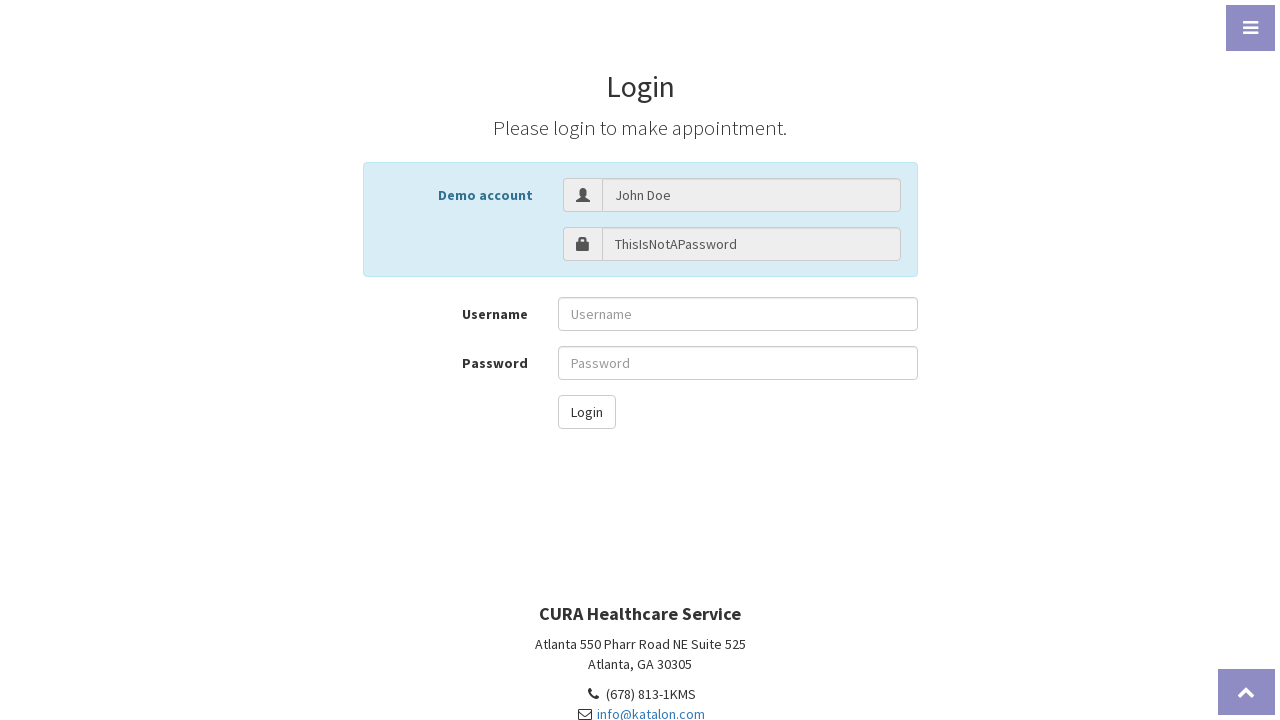